Tests file download functionality by navigating to a download page and clicking the first download link to trigger a file download.

Starting URL: https://the-internet.herokuapp.com/download

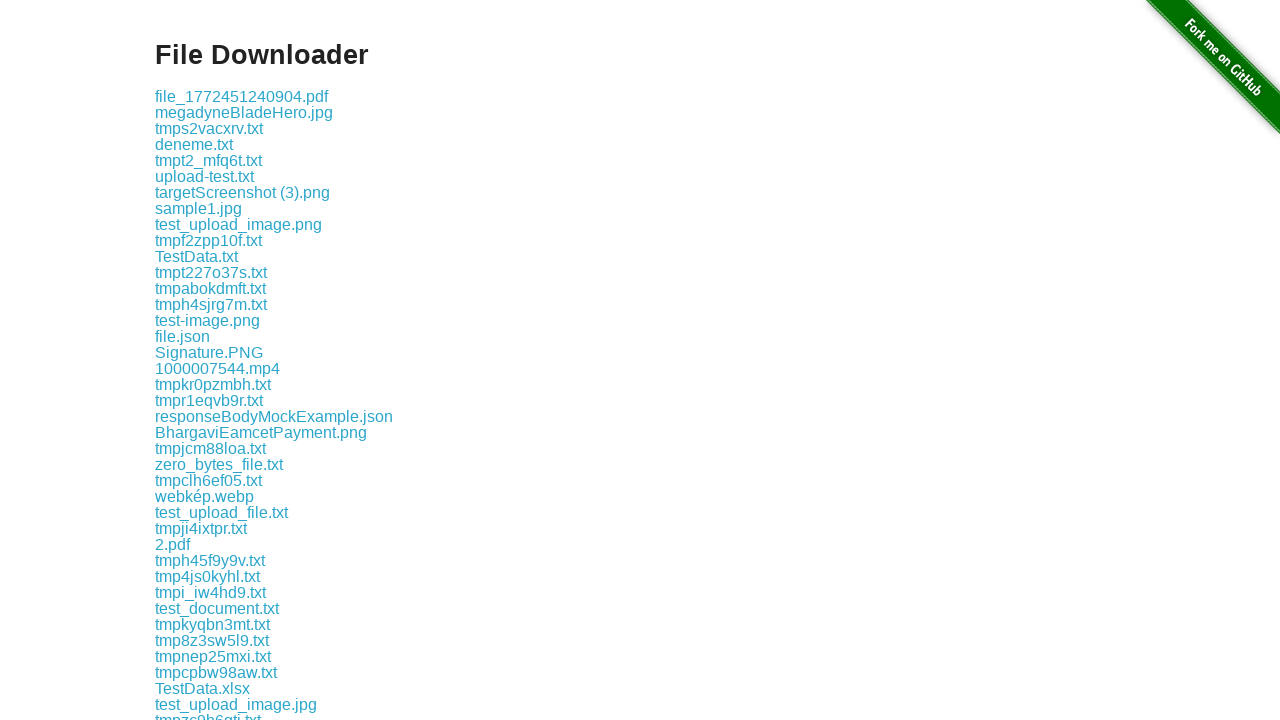

Navigated to download page
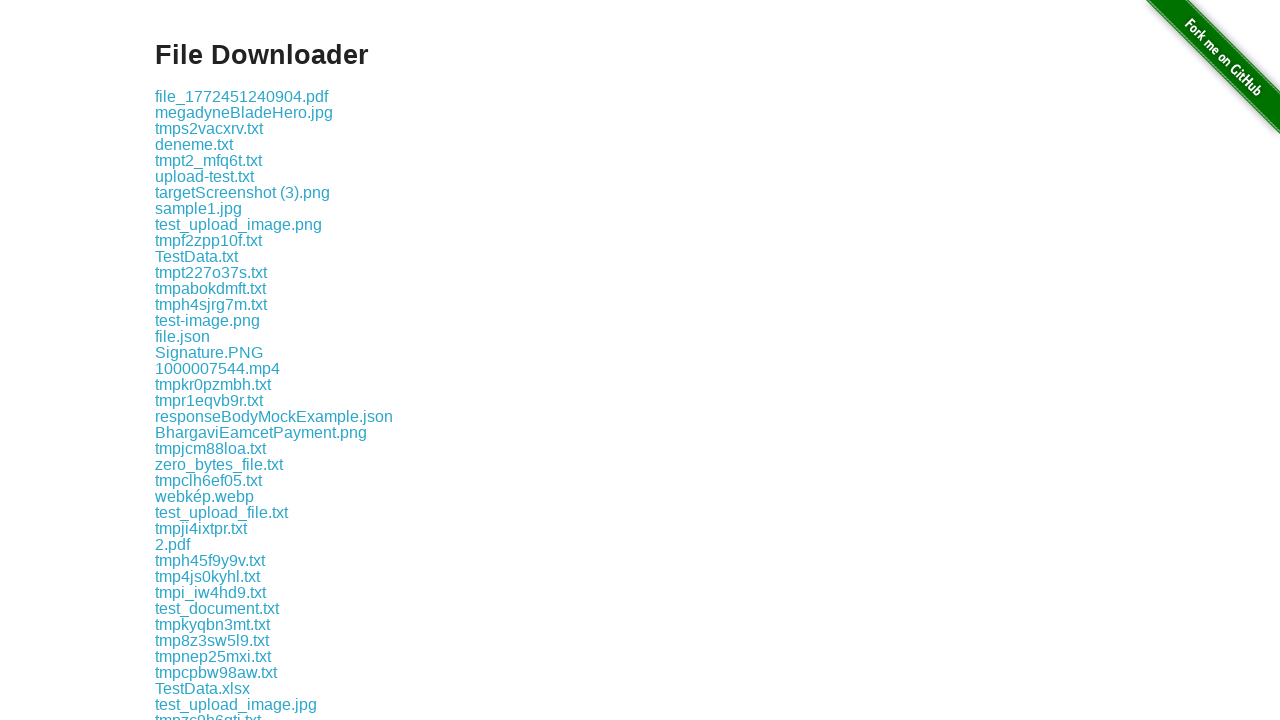

Clicked the first download link at (242, 96) on .example a
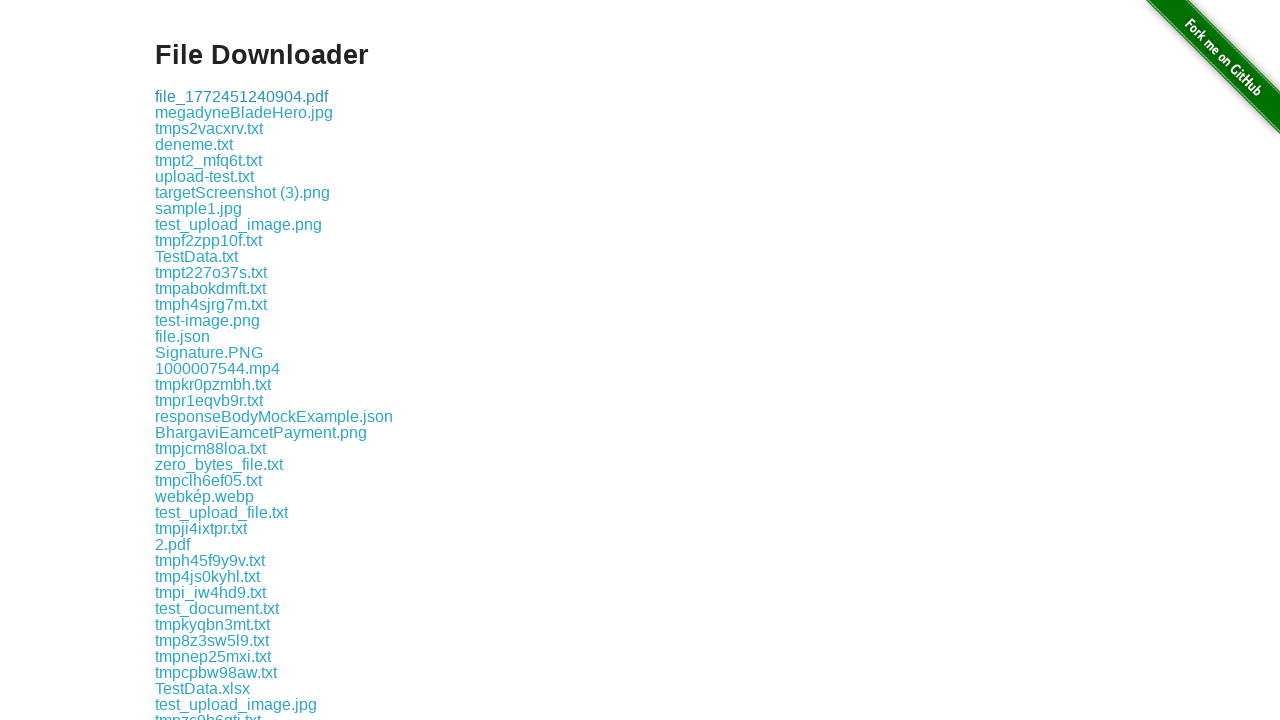

Waited 2 seconds for file download to initiate
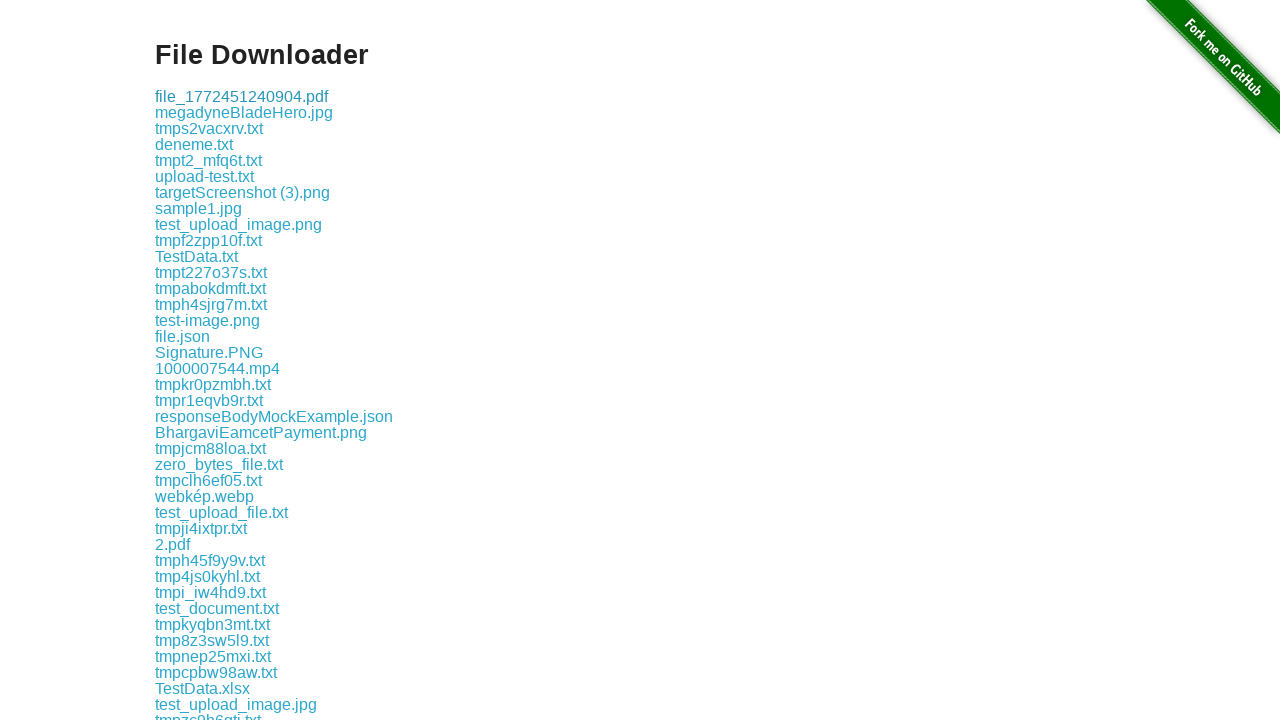

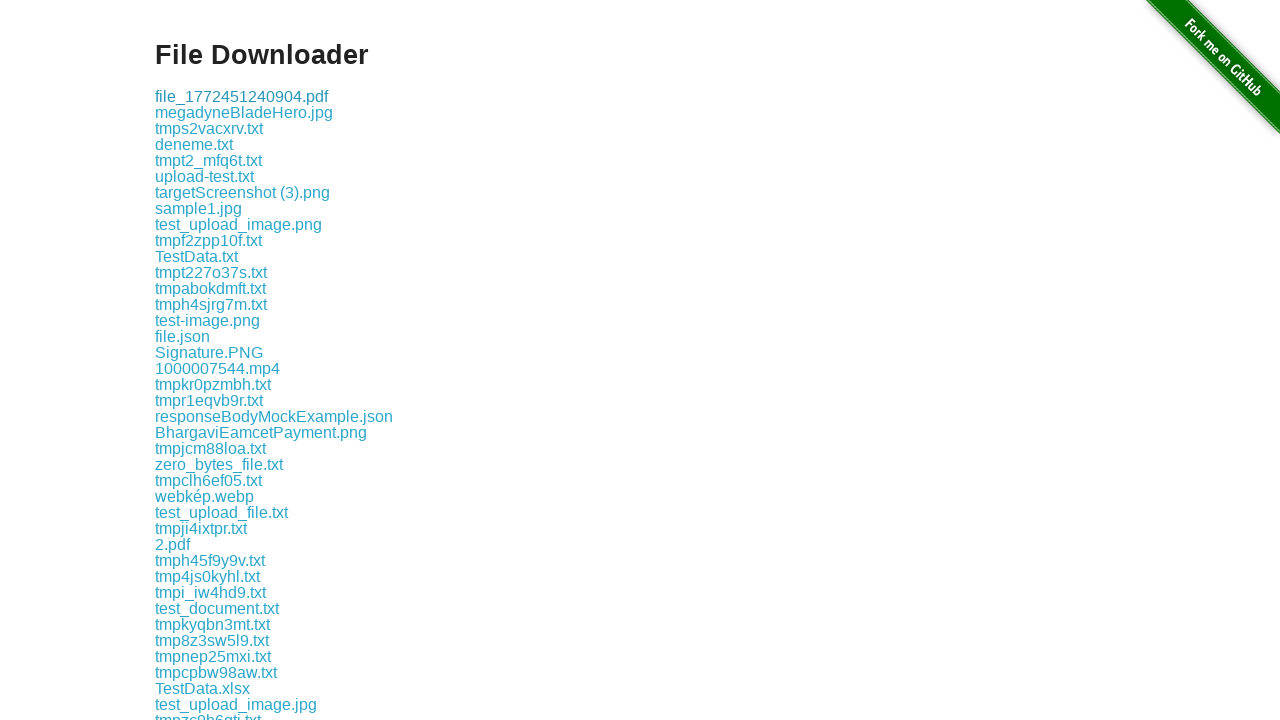